Tests window/tab handling by finding links in a table, opening each link in a new tab using keyboard shortcuts, then switching between all opened windows to verify they loaded correctly.

Starting URL: http://qaclickacademy.com/practice.php

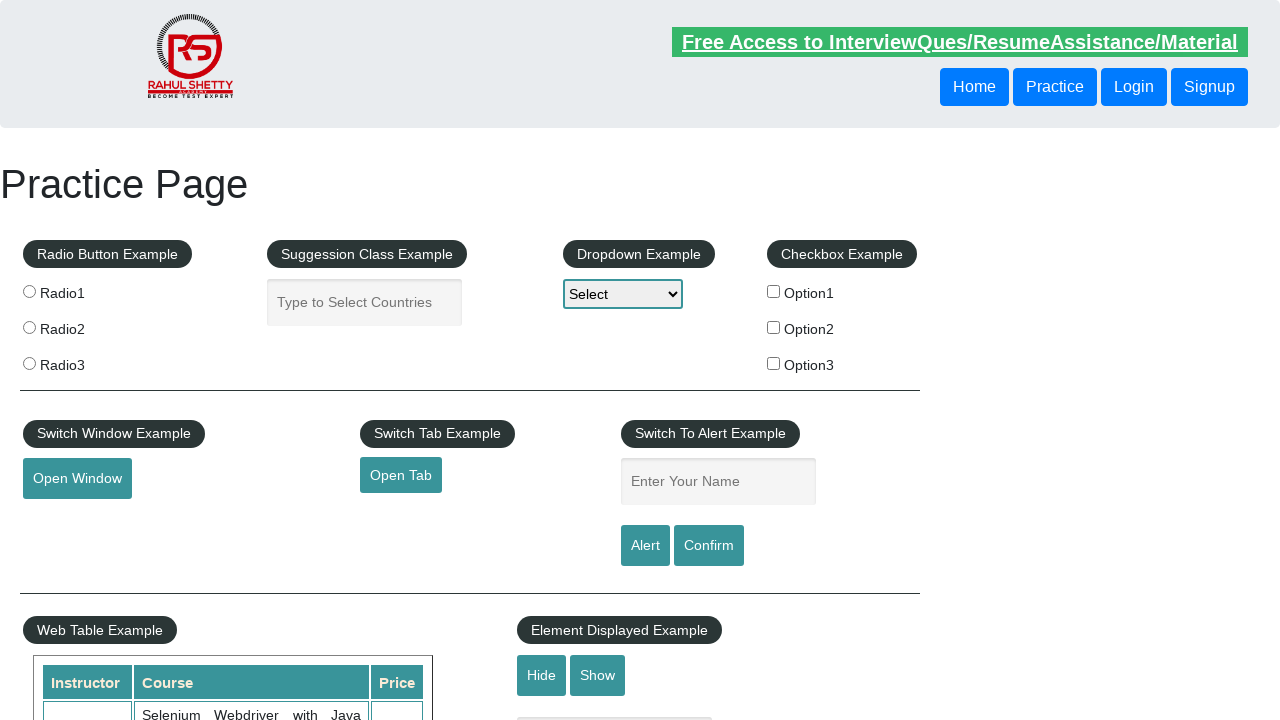

Located the mini table element containing links
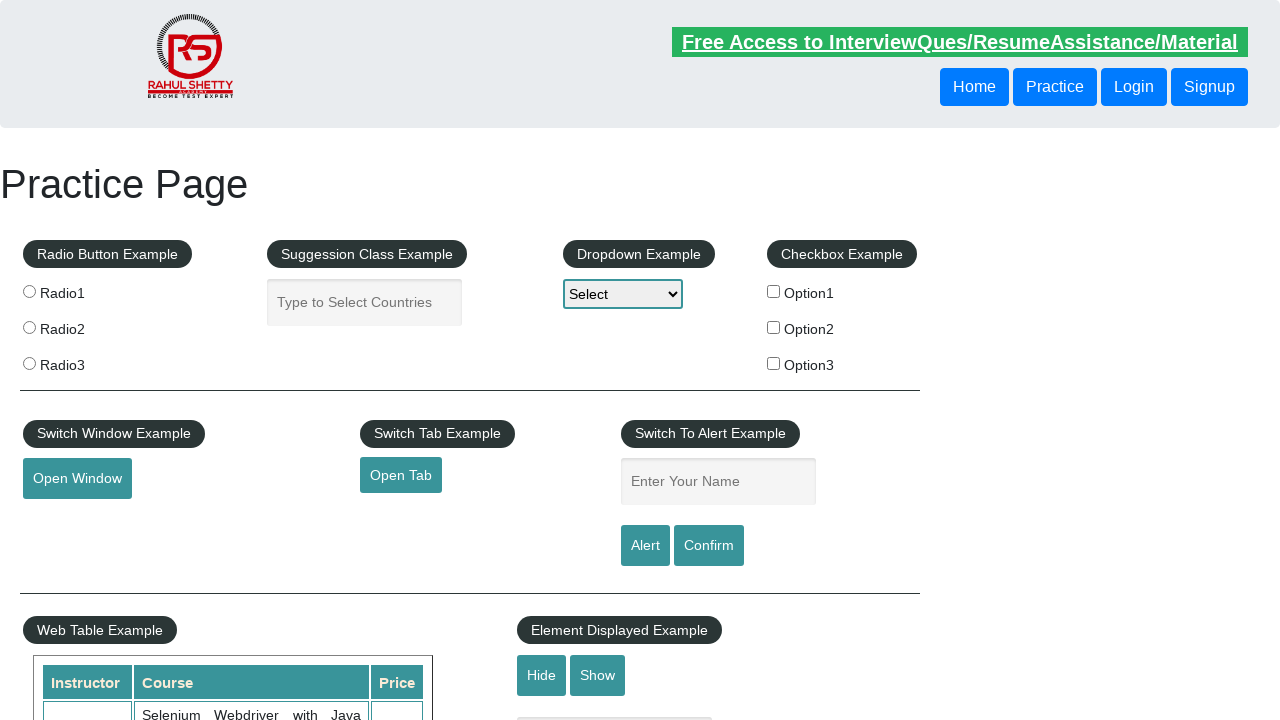

Located all anchor elements within the mini table
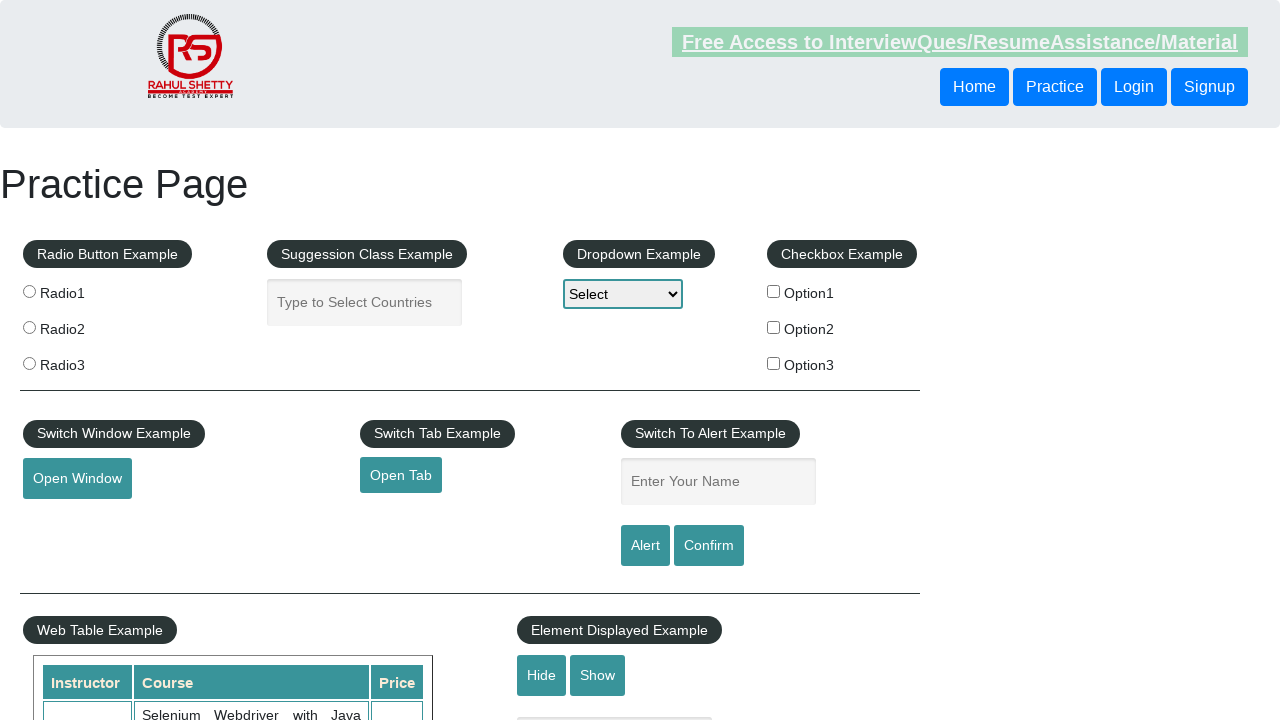

Found 5 links in the table
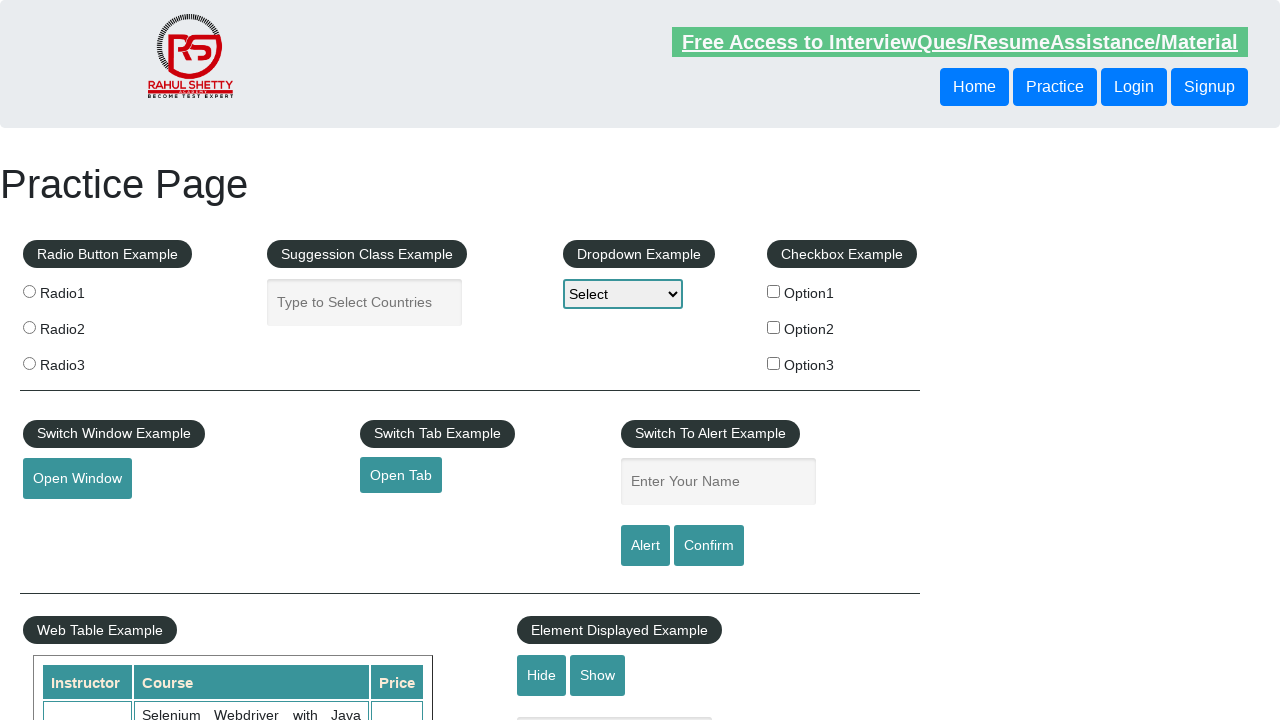

Opened link 1 in a new tab using Ctrl+Click at (68, 520) on xpath=//td[1]//ul[1] >> a >> nth=1
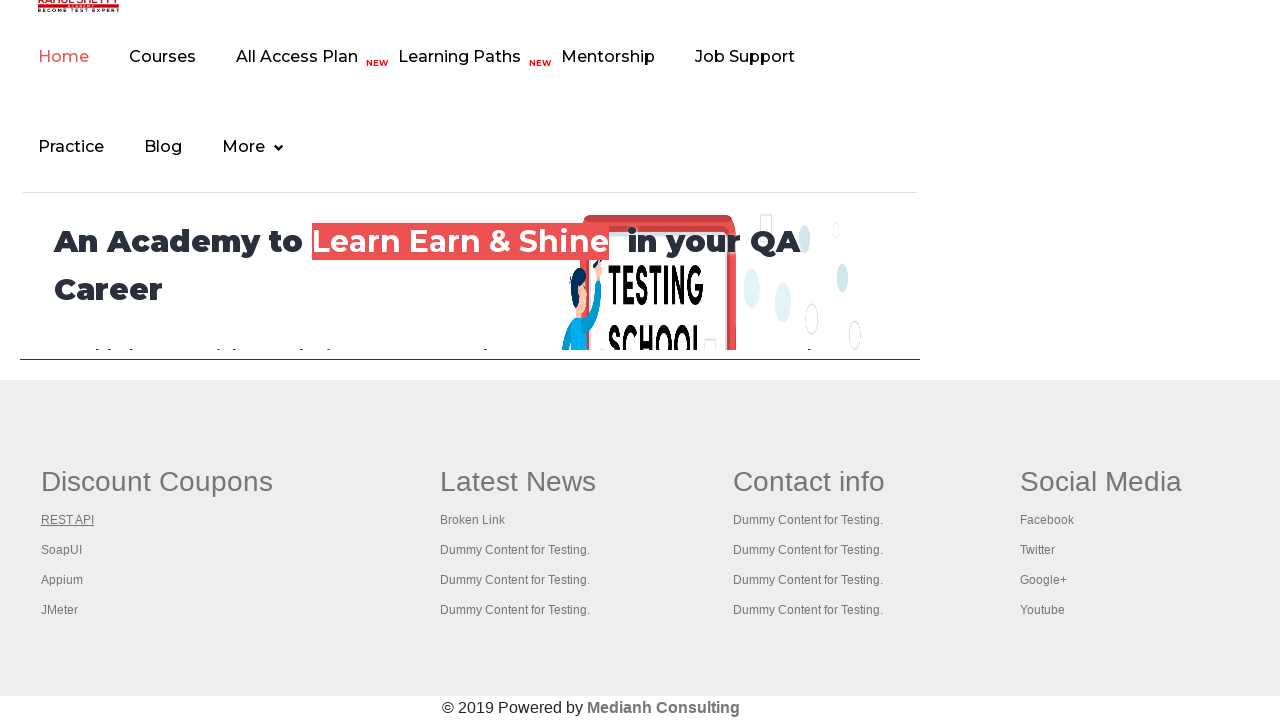

Opened link 2 in a new tab using Ctrl+Click at (62, 550) on xpath=//td[1]//ul[1] >> a >> nth=2
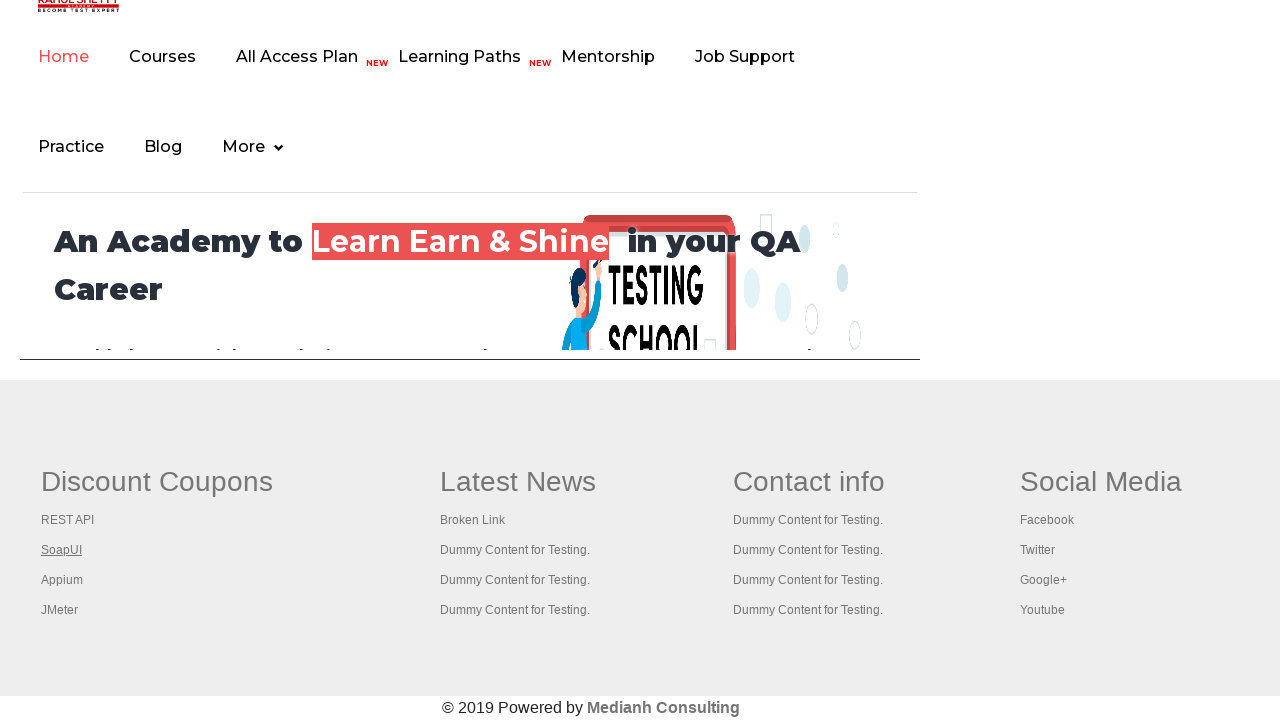

Opened link 3 in a new tab using Ctrl+Click at (62, 580) on xpath=//td[1]//ul[1] >> a >> nth=3
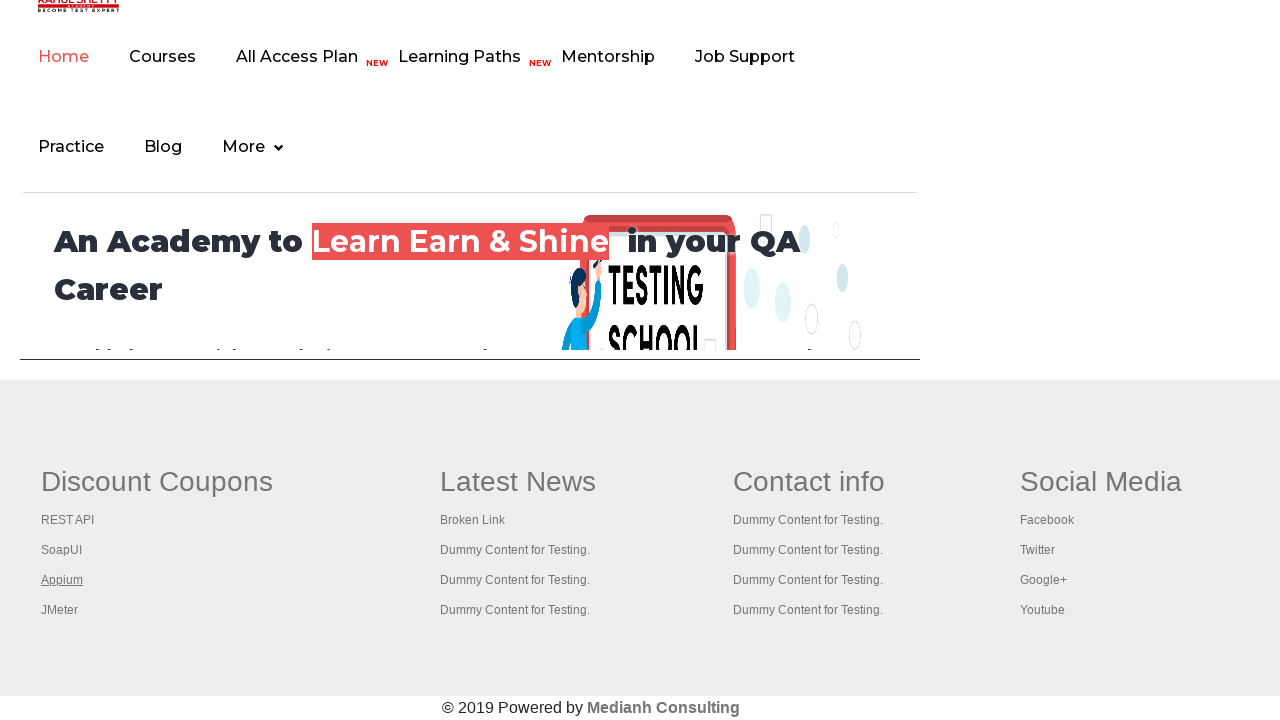

Opened link 4 in a new tab using Ctrl+Click at (60, 610) on xpath=//td[1]//ul[1] >> a >> nth=4
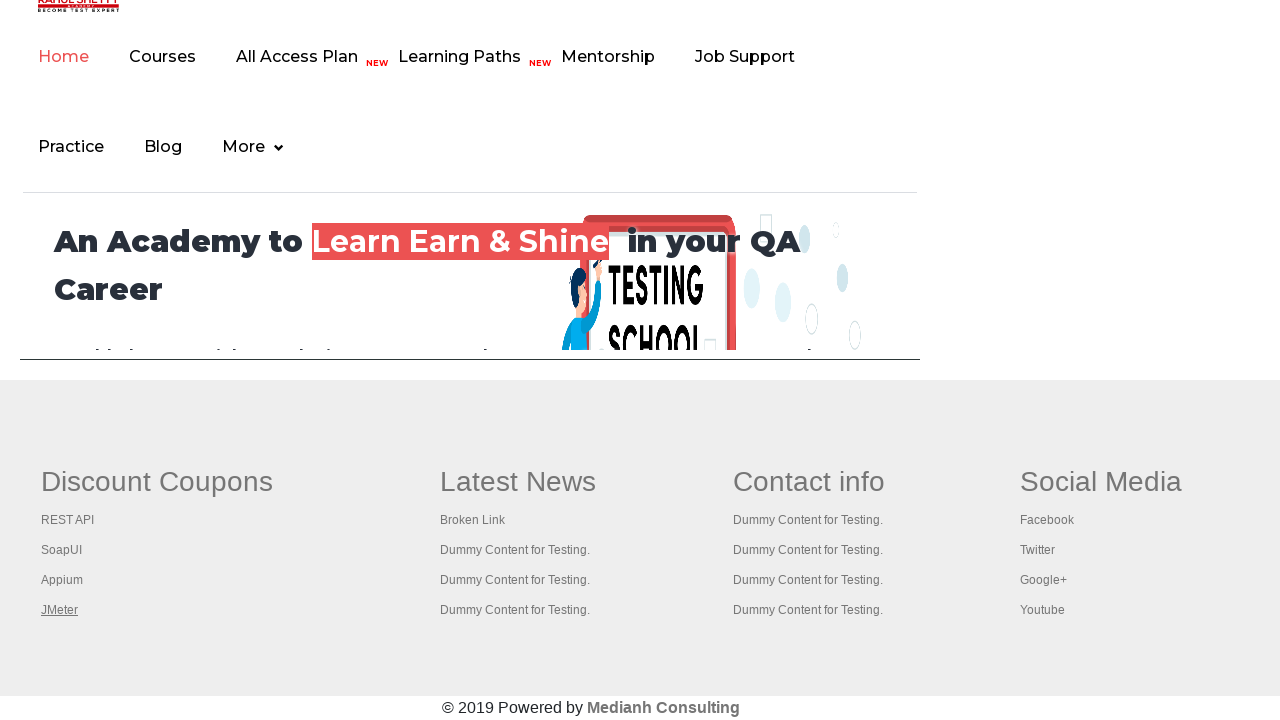

Retrieved all 5 open pages/tabs from context
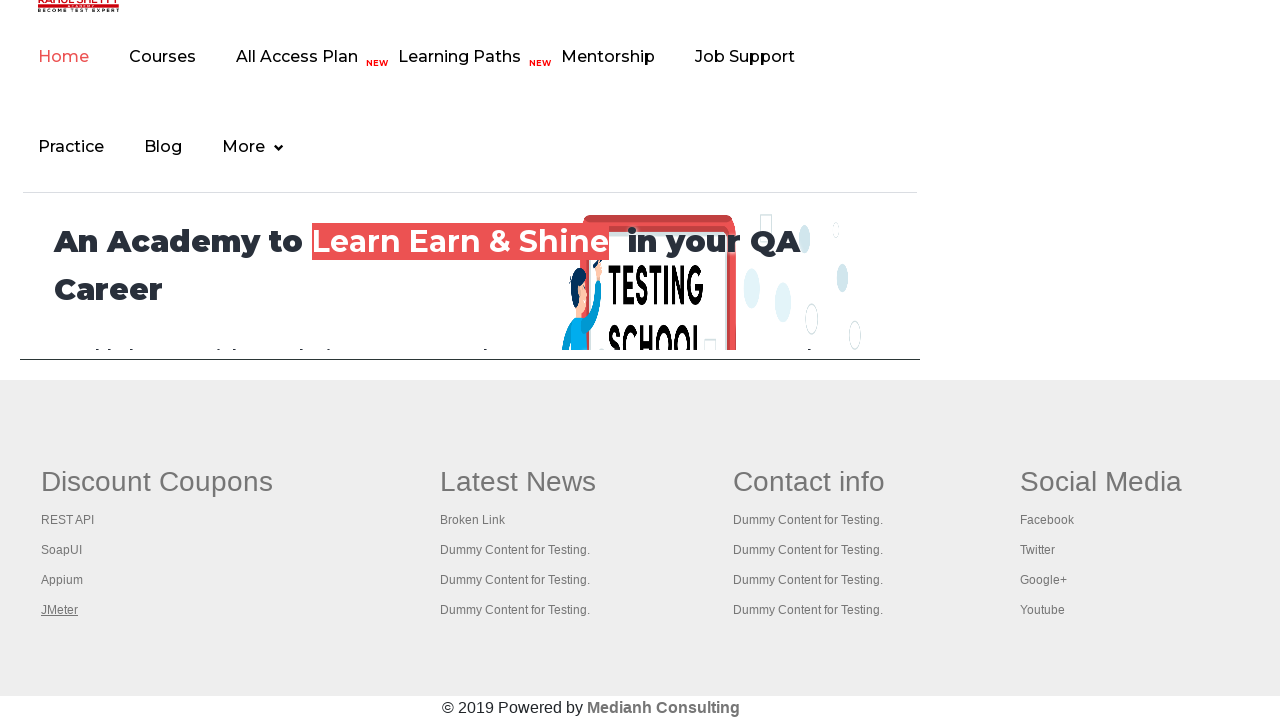

Page loaded: 'Practice Page'
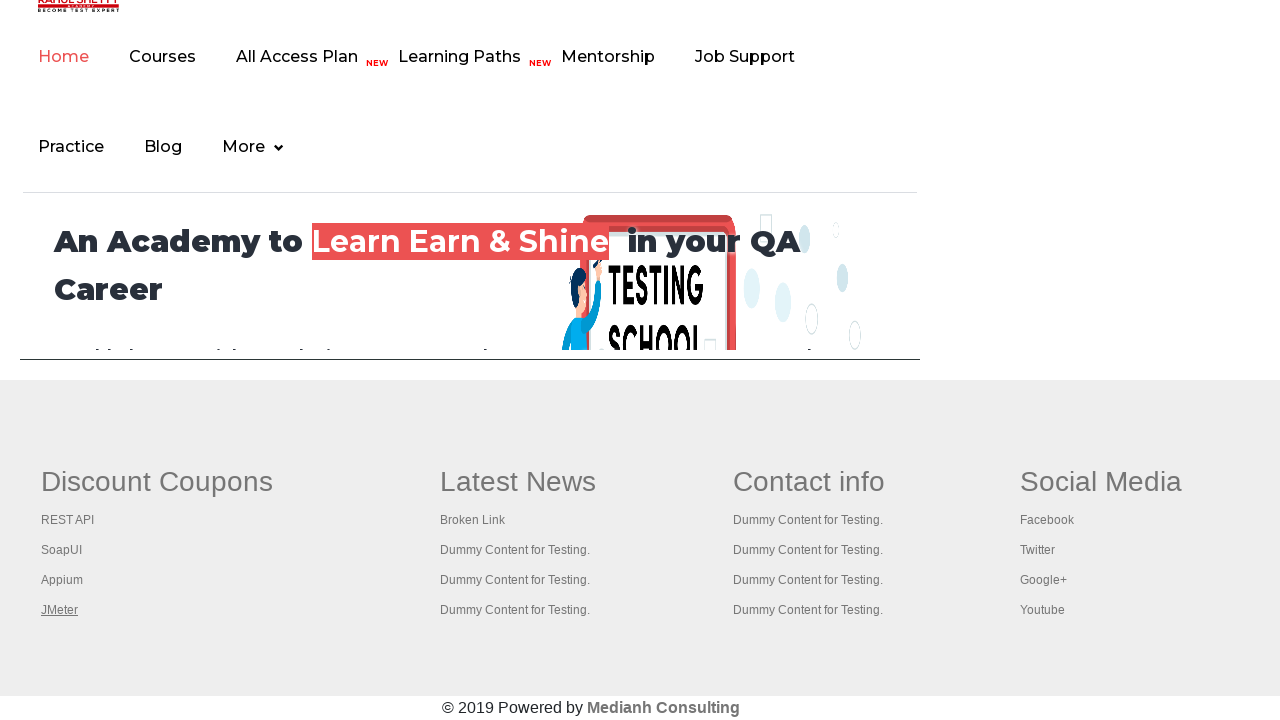

Page loaded: 'REST API Tutorial'
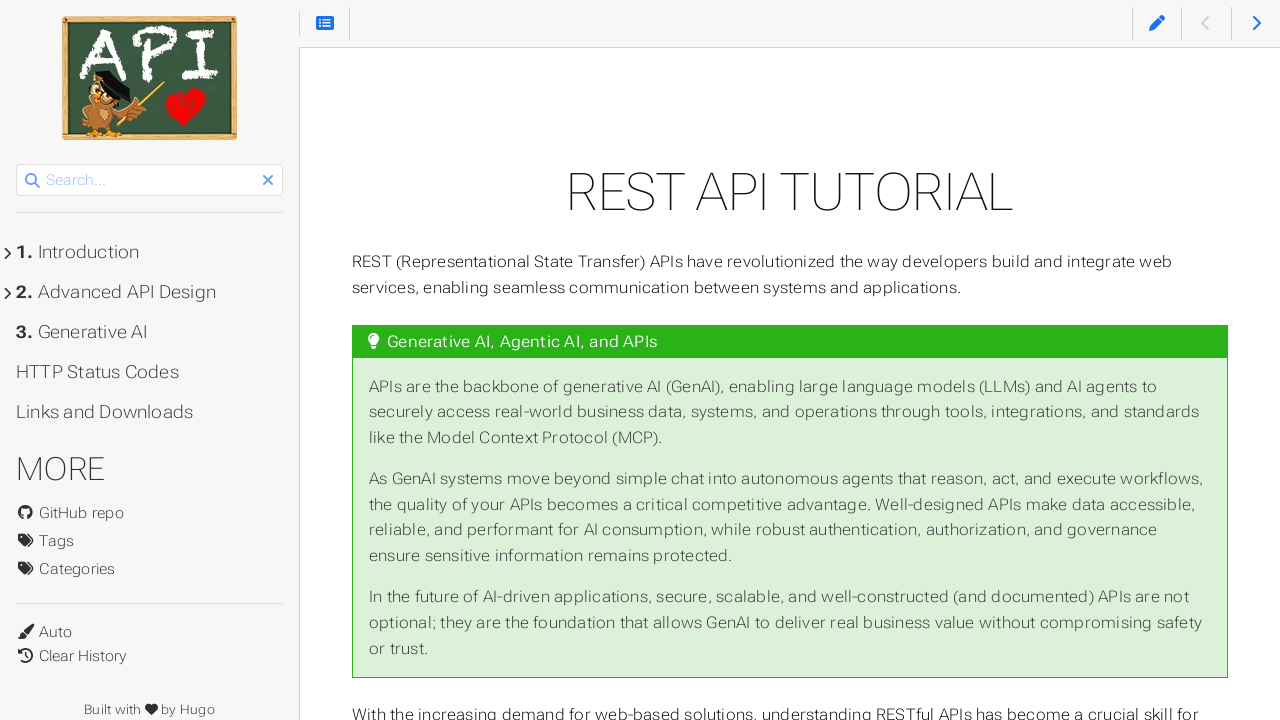

Page loaded: 'The World’s Most Popular API Testing Tool | SoapUI'
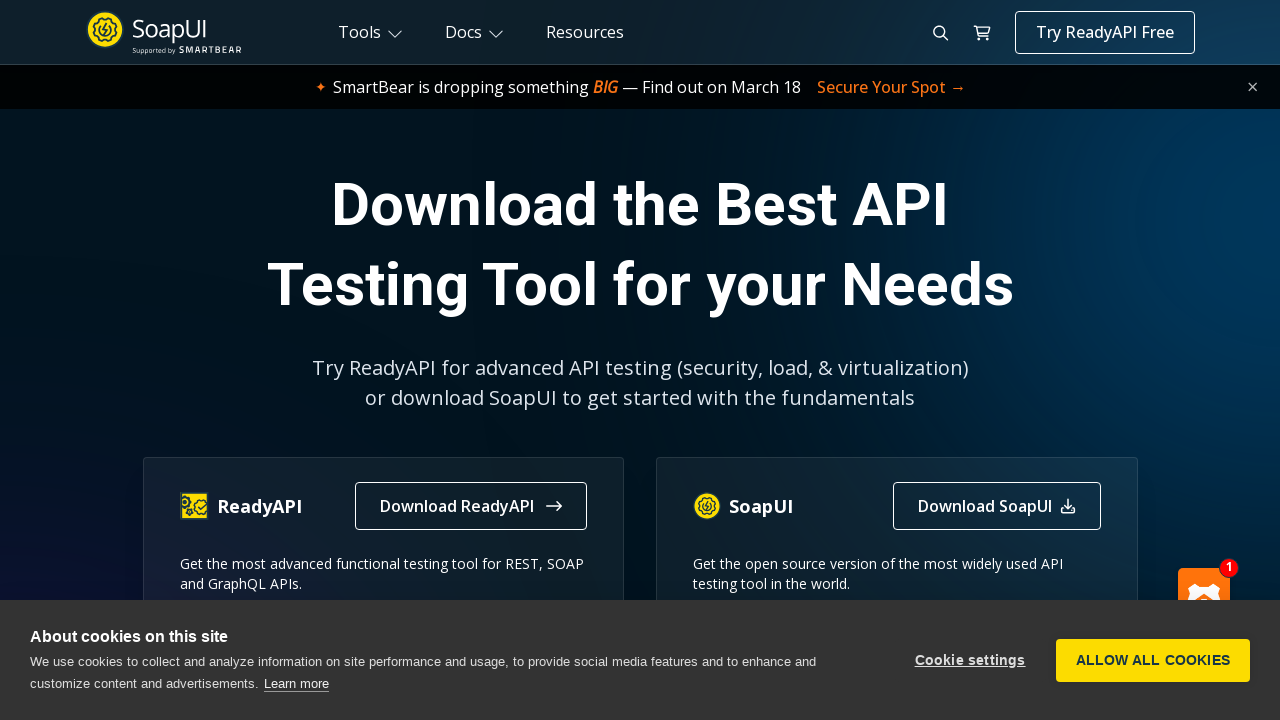

Page loaded: 'Appium tutorial for Mobile Apps testing | RahulShetty Academy | Rahul'
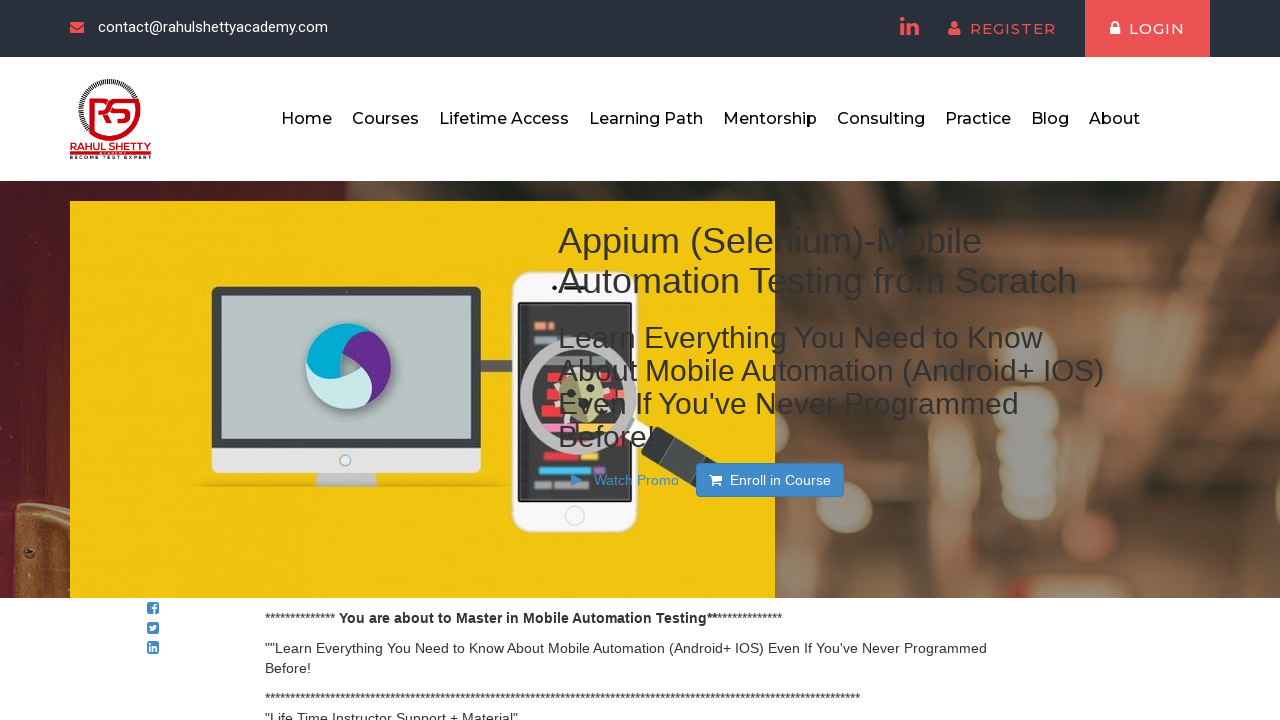

Page loaded: 'Apache JMeter - Apache JMeter™'
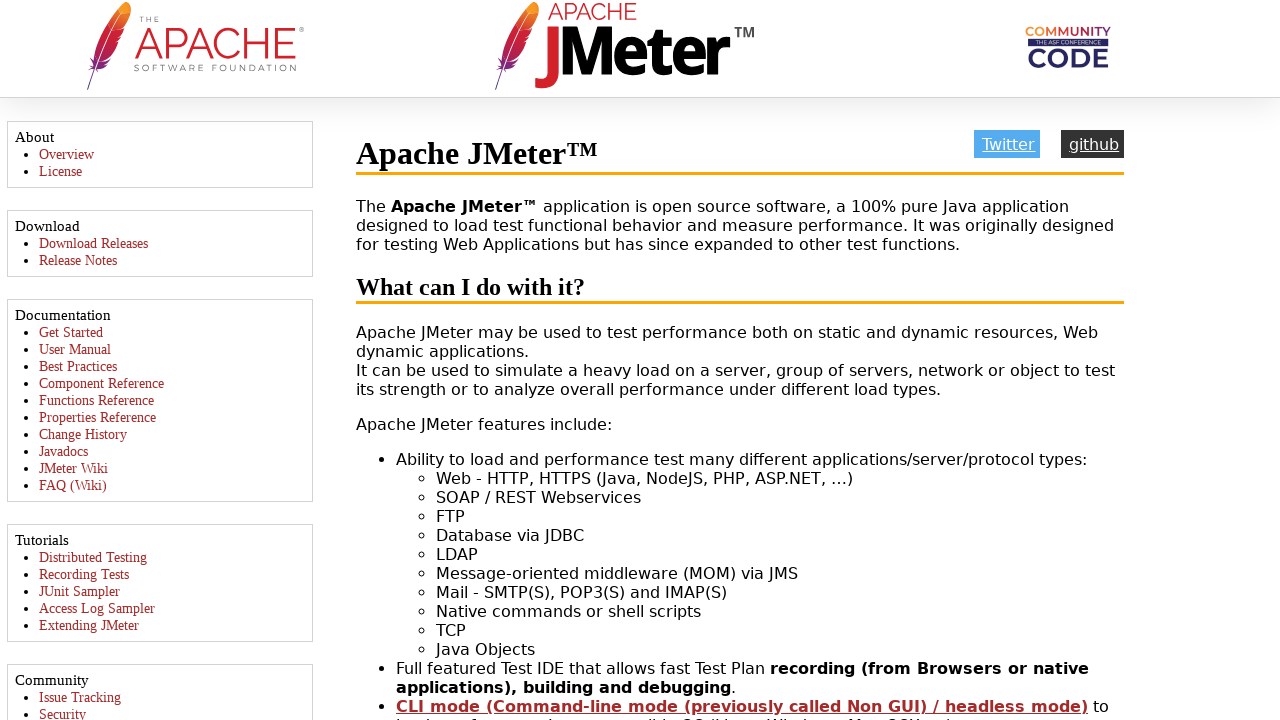

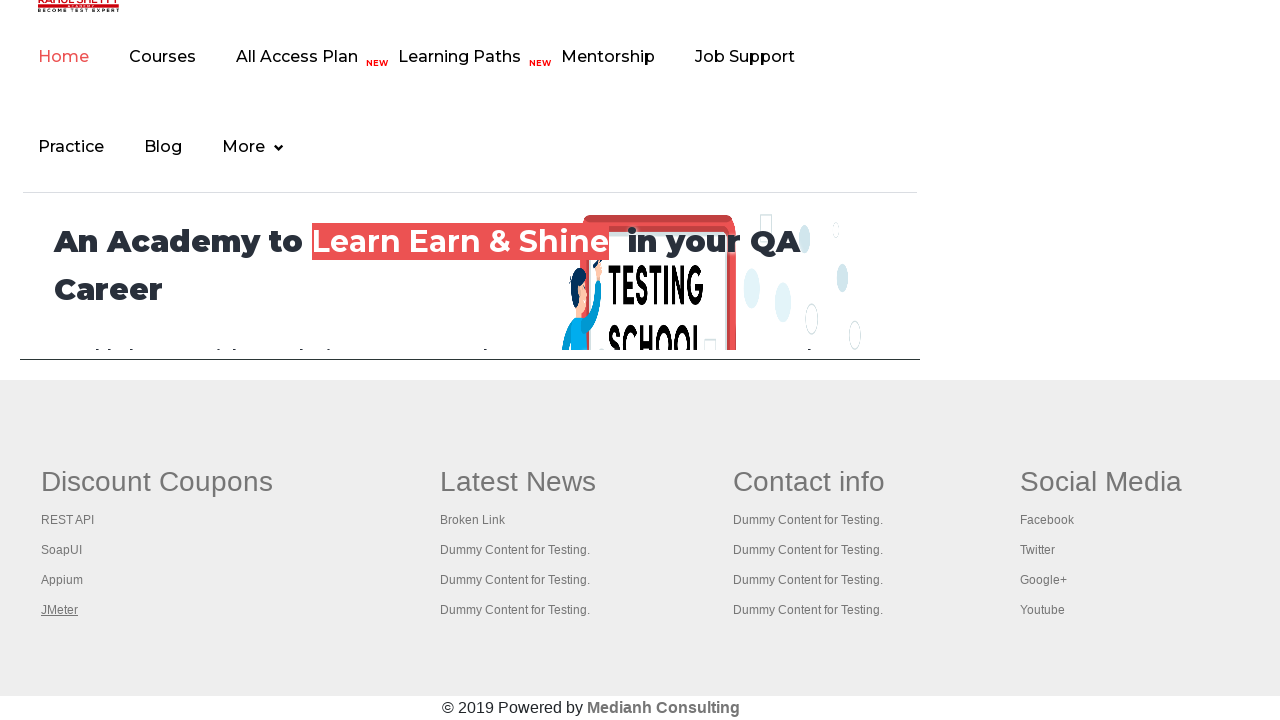